Tests dynamic table functionality by clicking to expand a data input section, entering JSON data for multiple people, refreshing the table, and verifying the table displays the correct data.

Starting URL: https://testpages.herokuapp.com/styled/tag/dynamic-table.html

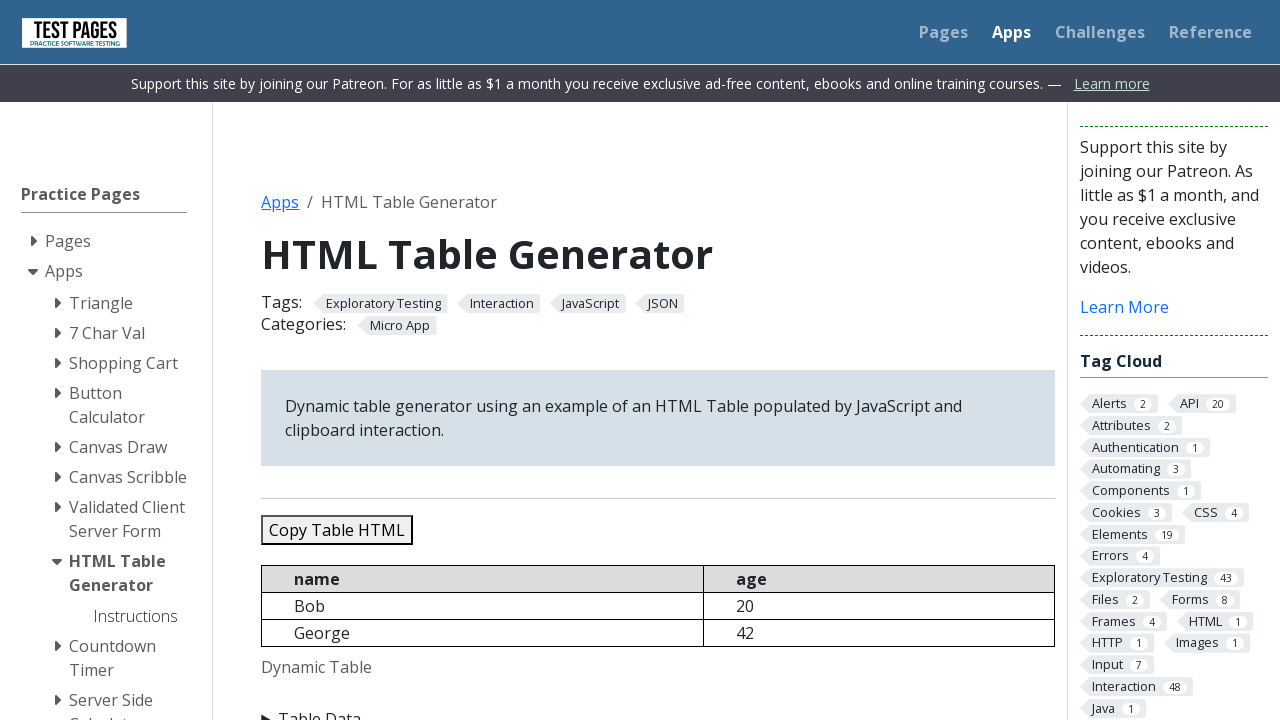

Clicked 'Table Data' summary element to expand it at (658, 708) on xpath=//summary[.='Table Data']
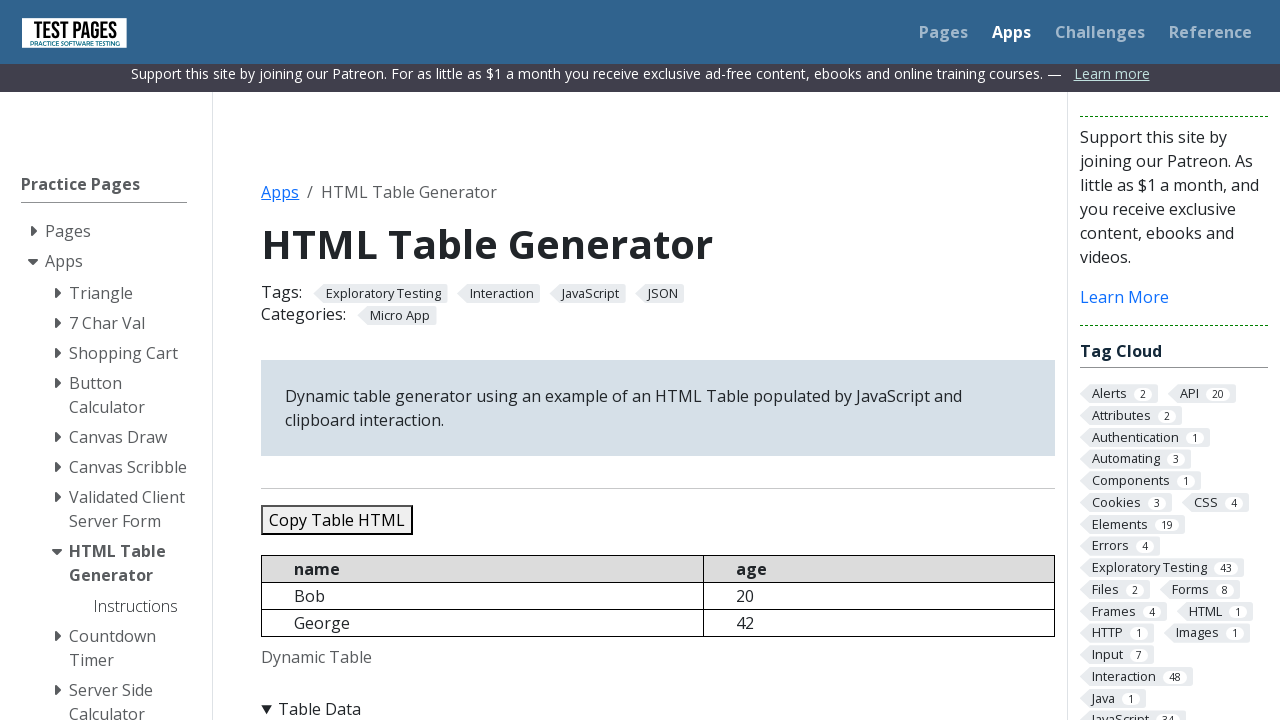

Cleared JSON data text field on #jsondata
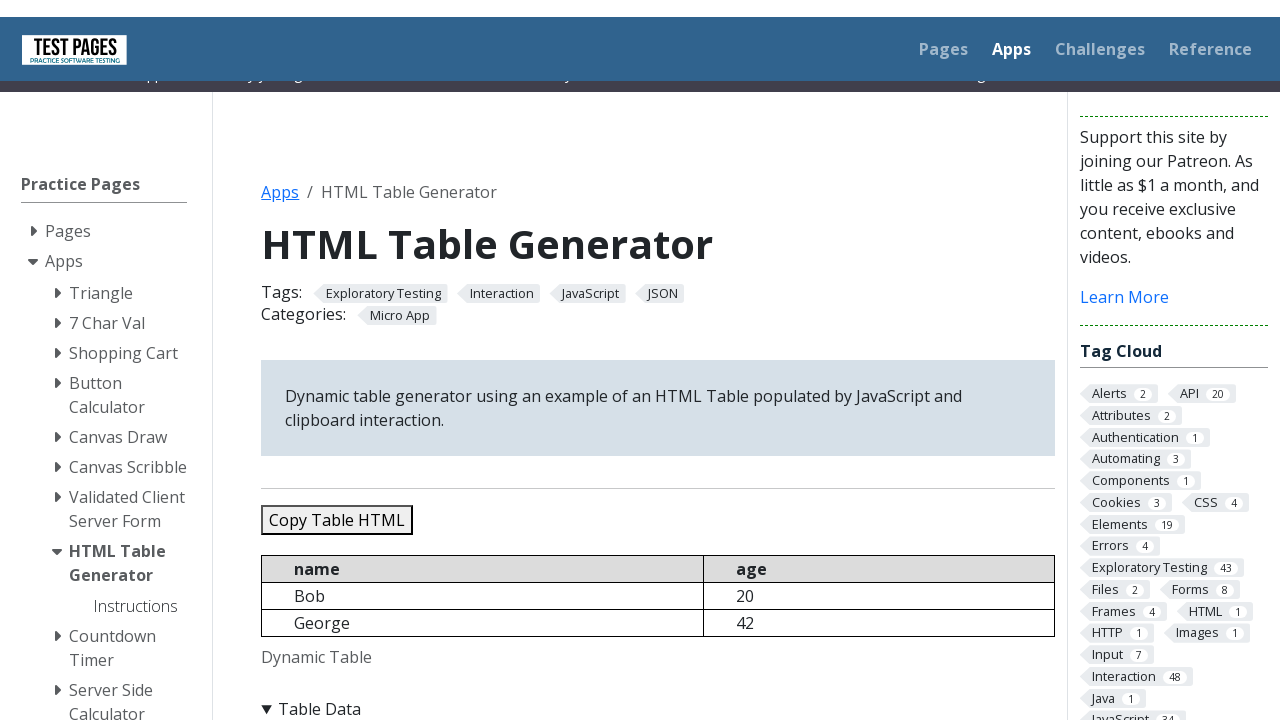

Entered JSON data for 5 people (Bob, George, Sara, Conor, Jennifer) on #jsondata
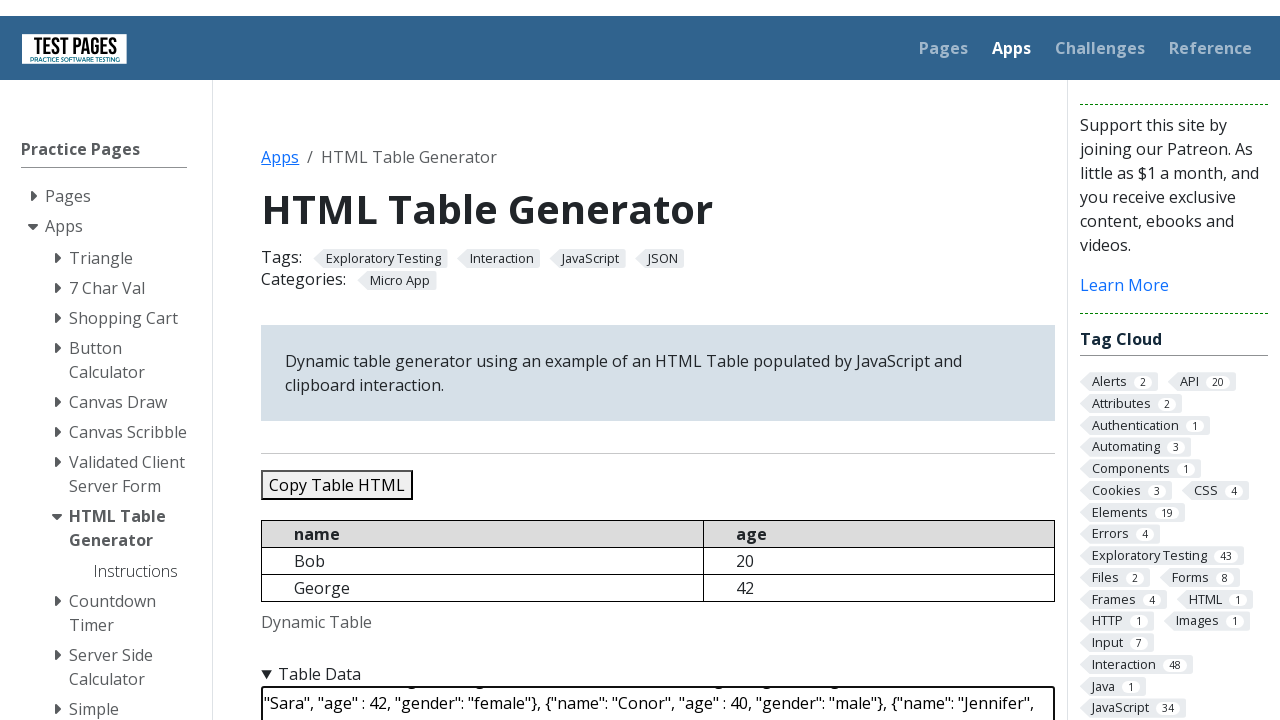

Clicked 'Refresh Table' button to populate table with JSON data at (359, 360) on xpath=//button[.='Refresh Table']
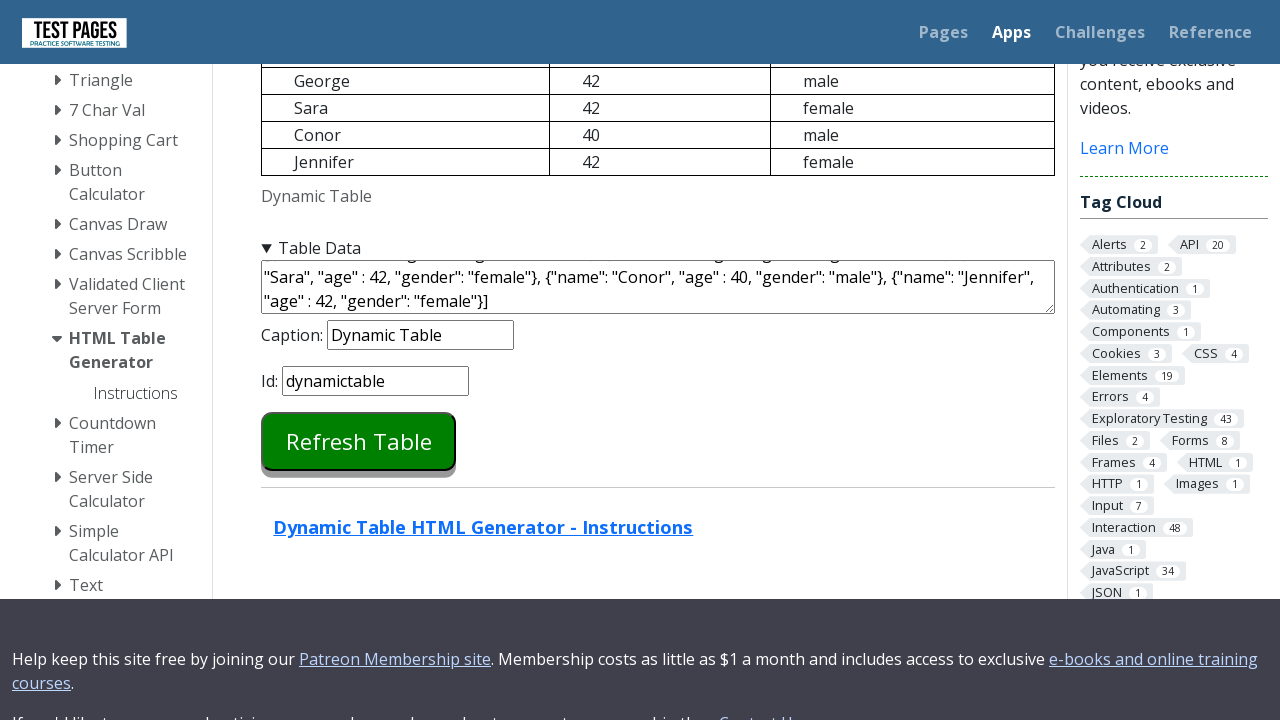

Table populated and second row is visible
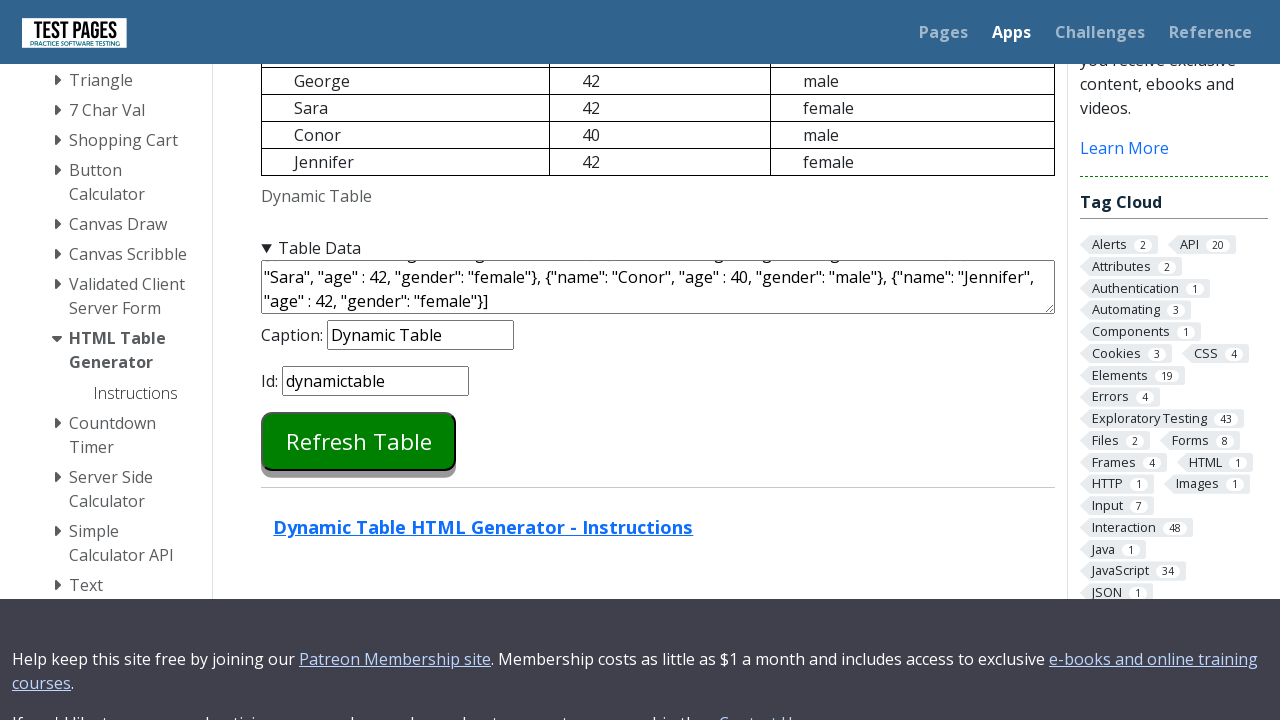

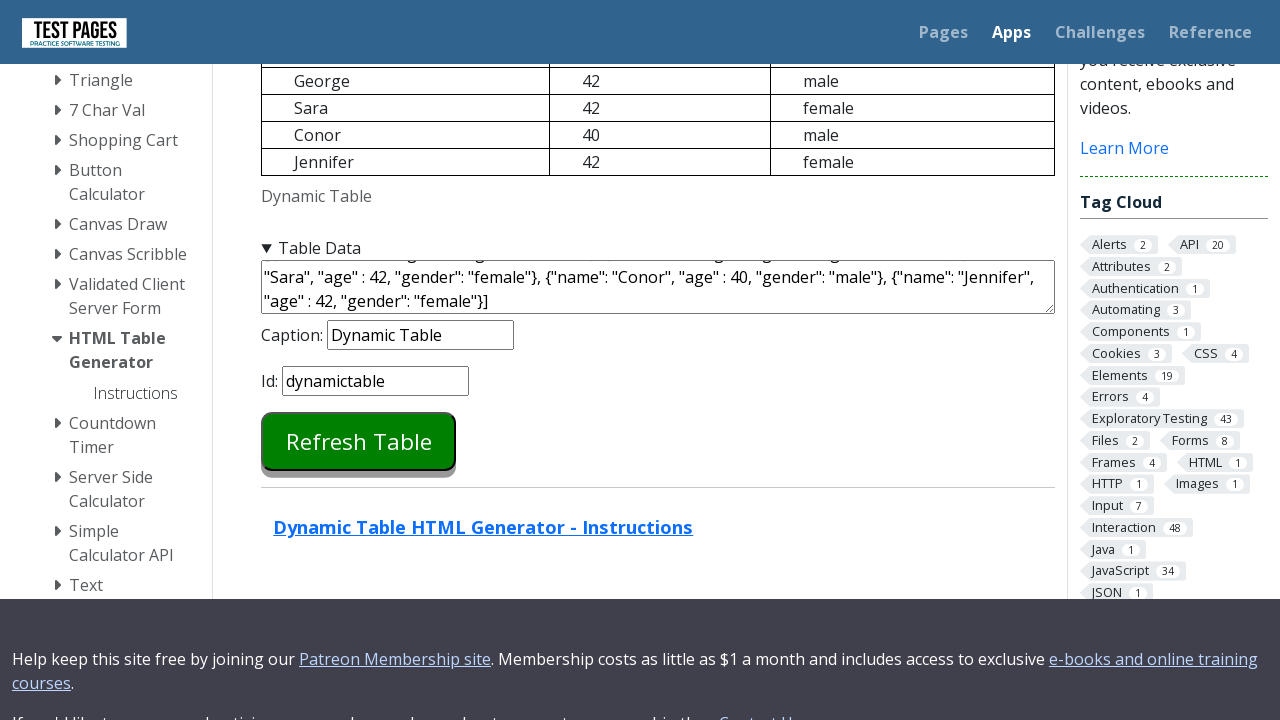